Tests highlighting an element on the page by applying a red dashed border using JavaScript, waiting, then reverting the style to visually verify a locator.

Starting URL: http://the-internet.herokuapp.com/large

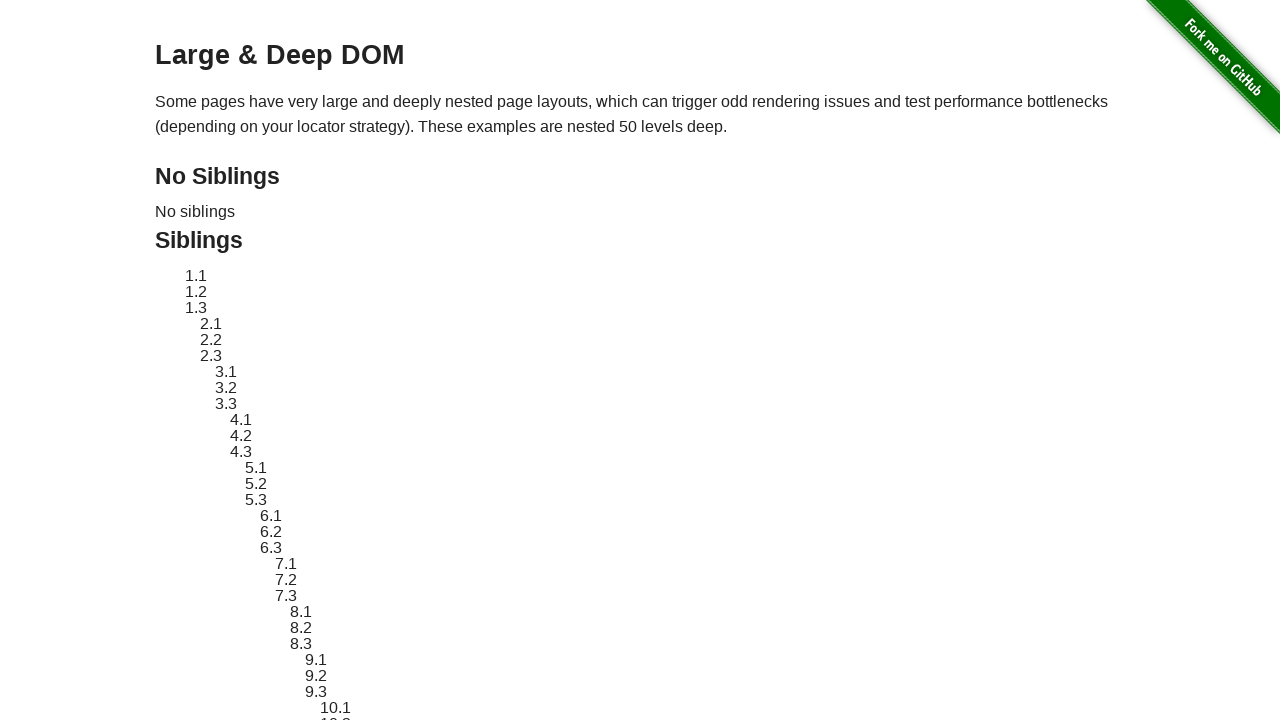

Located target element with id 'sibling-2.3'
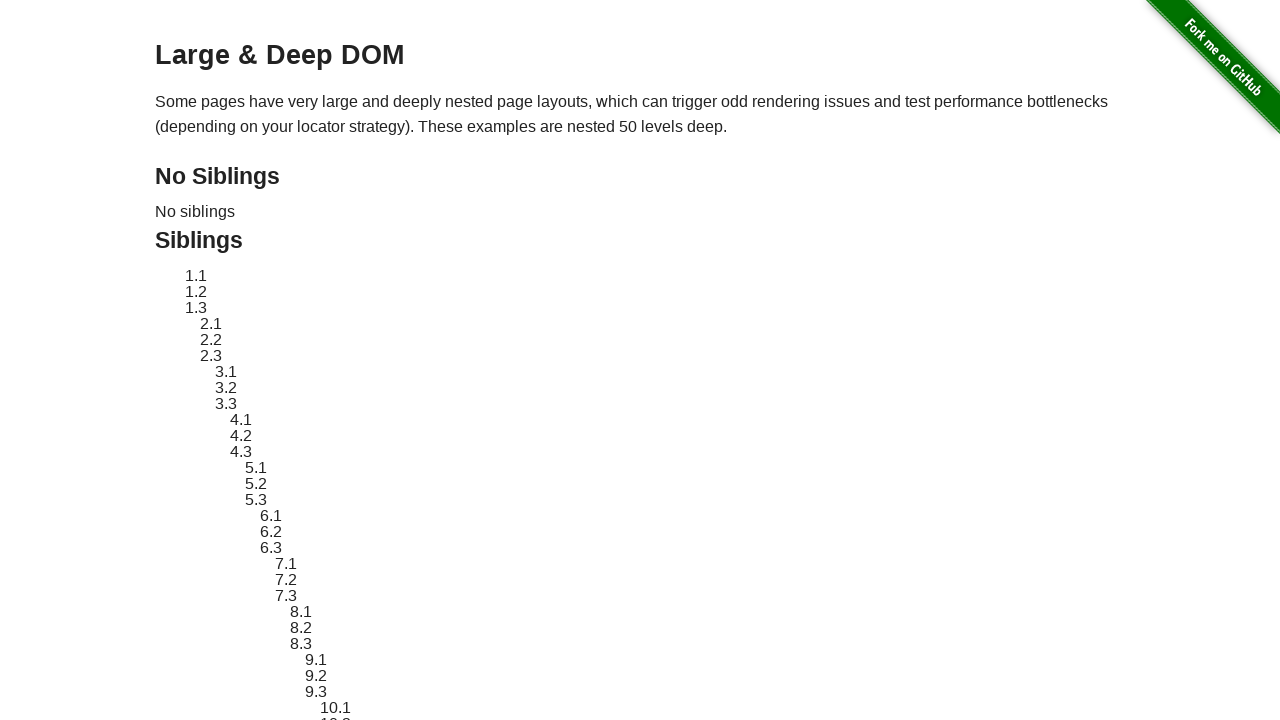

Retrieved and stored original style attribute
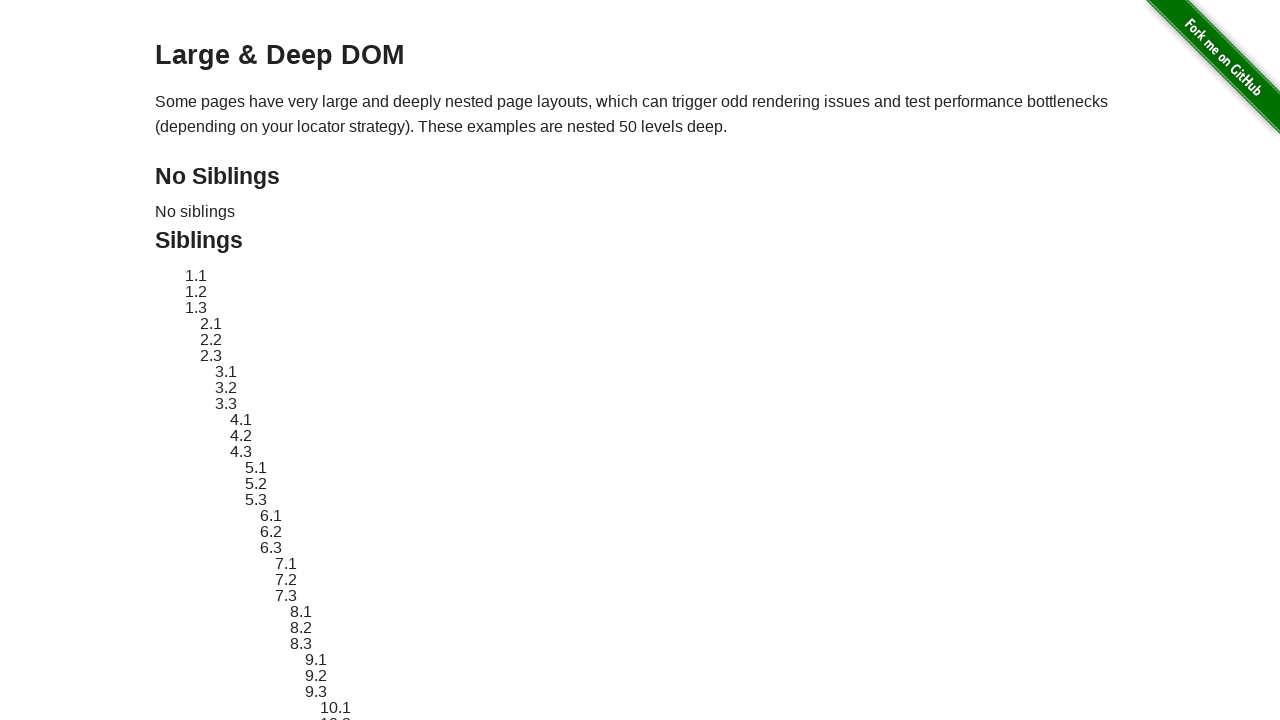

Applied red dashed border highlight to target element
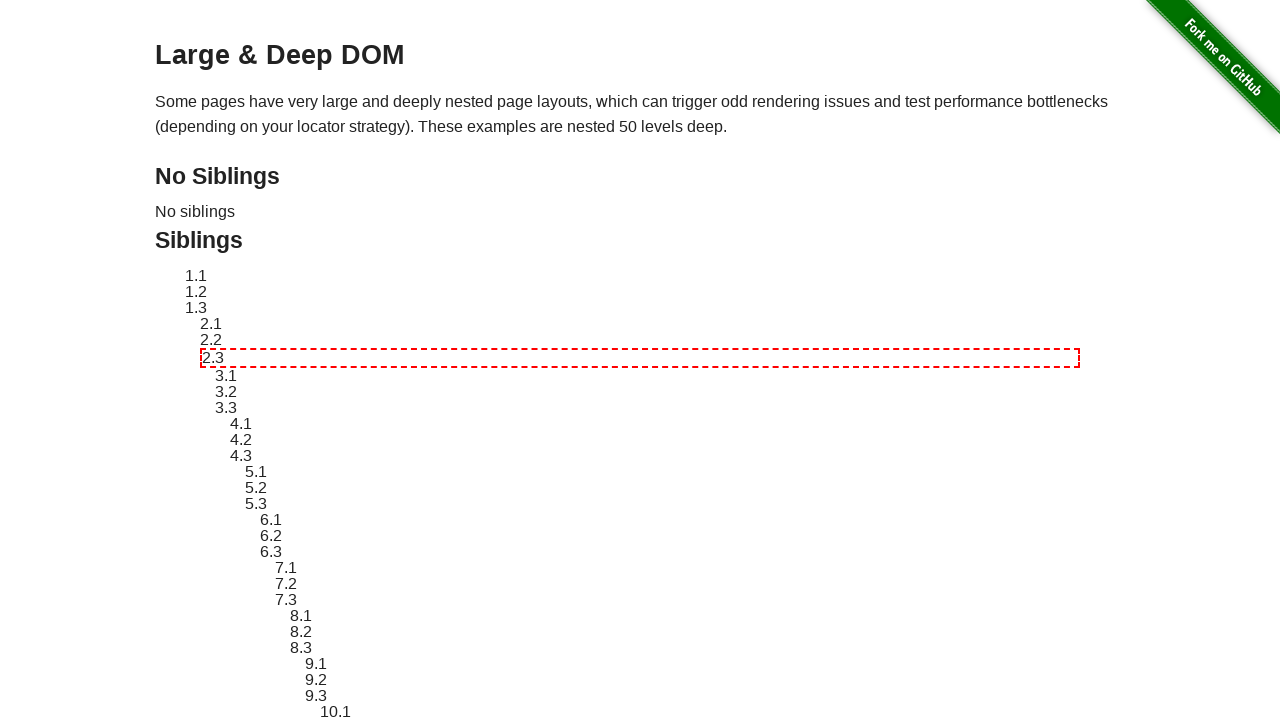

Waited 2 seconds to visually verify highlight
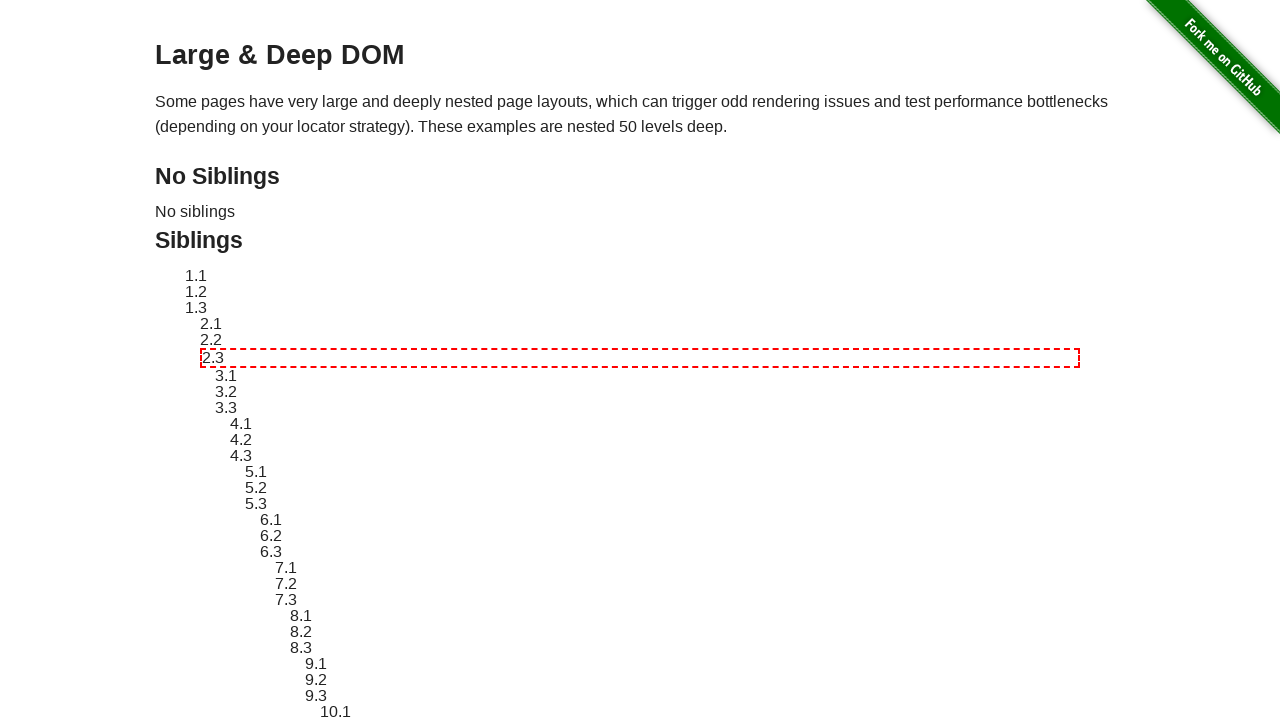

Reverted element style to original state
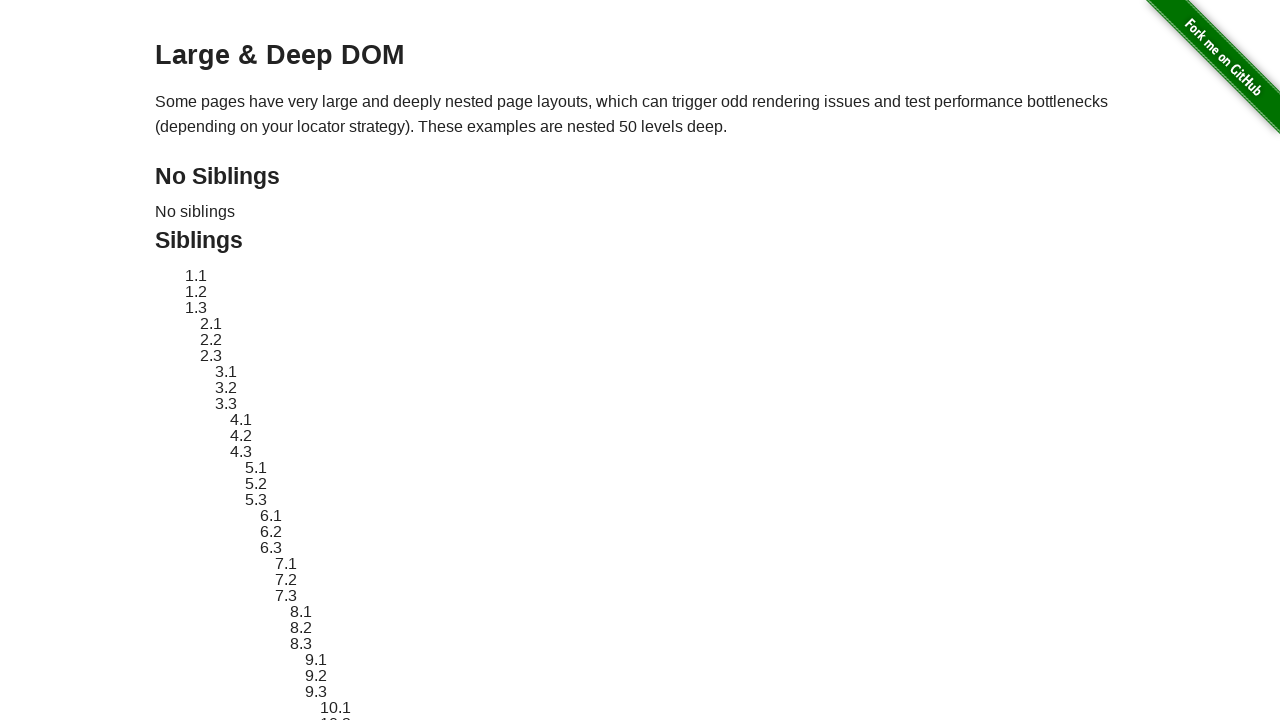

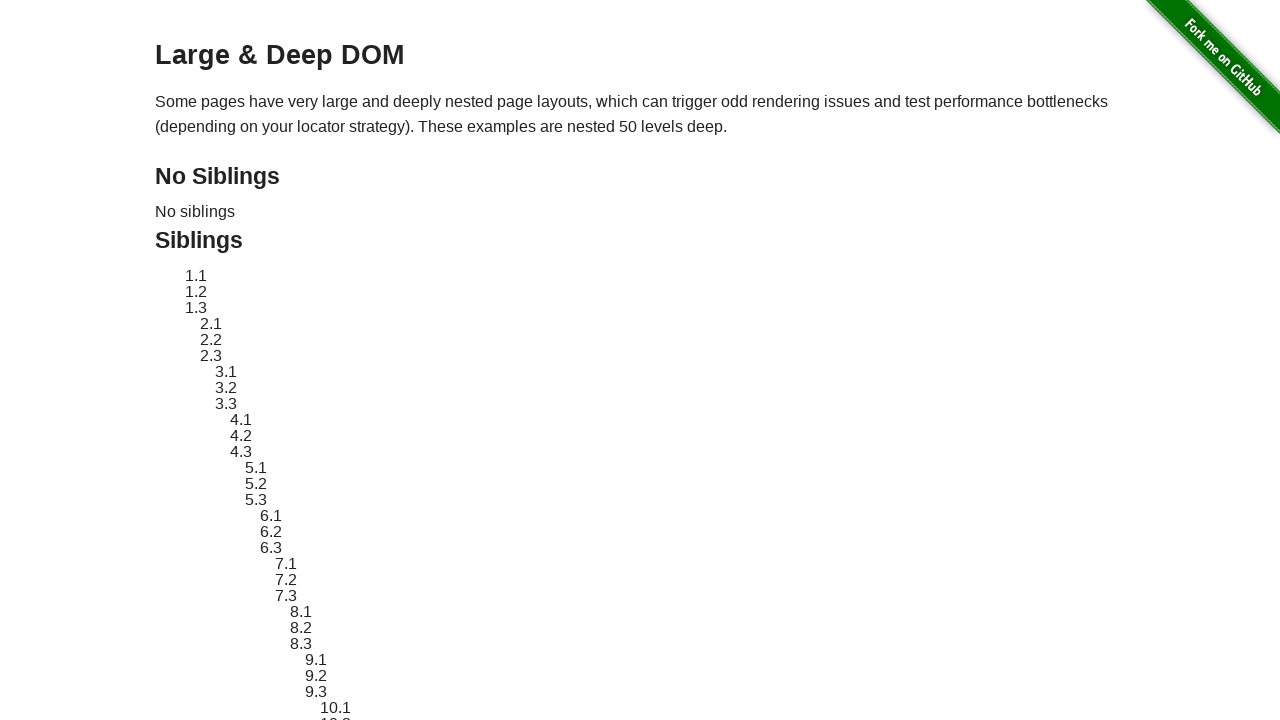